Tests hover functionality by hovering over an avatar element and verifying that a caption becomes visible after the hover action.

Starting URL: http://the-internet.herokuapp.com/hovers

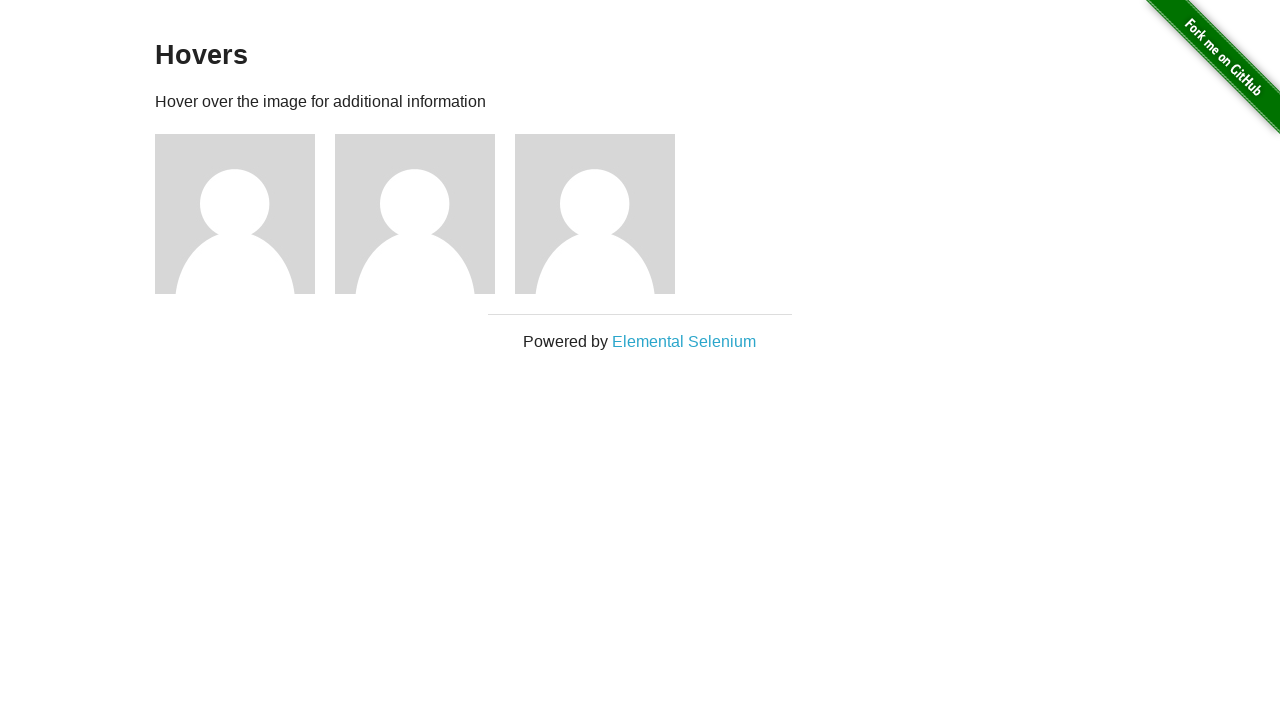

Hovered over the first avatar element at (245, 214) on .figure >> nth=0
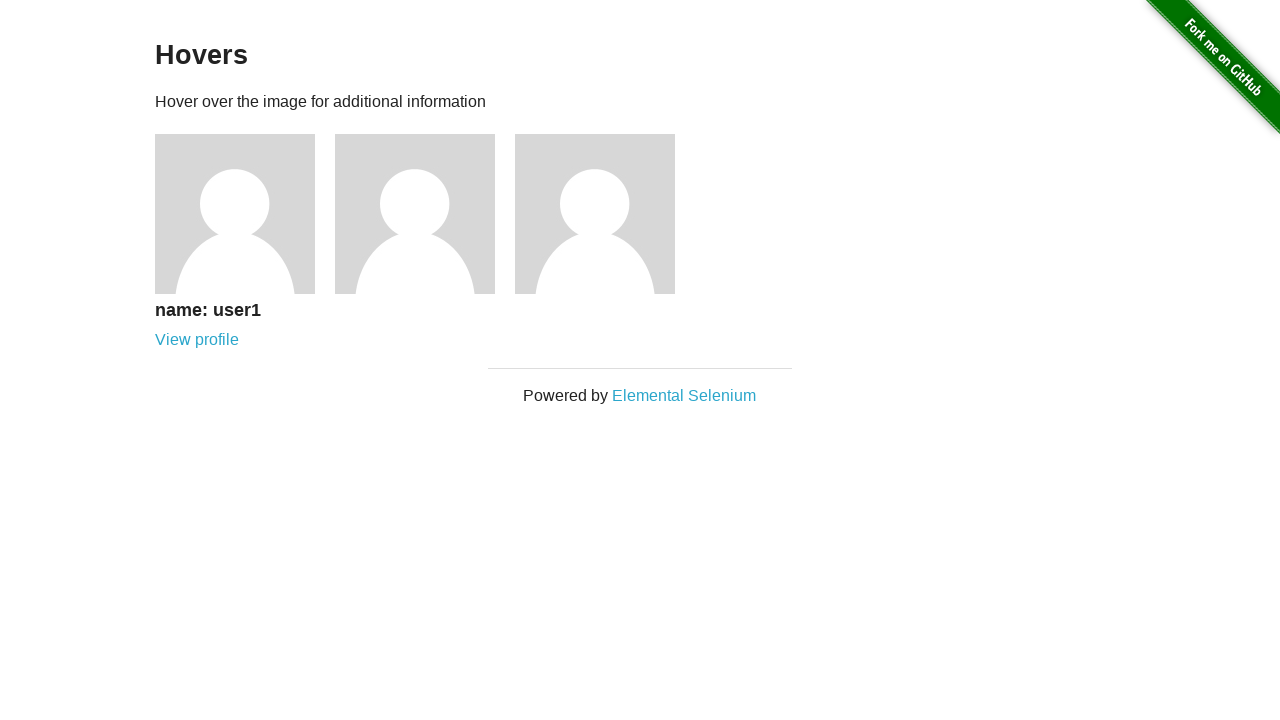

Verified that caption is visible after hover
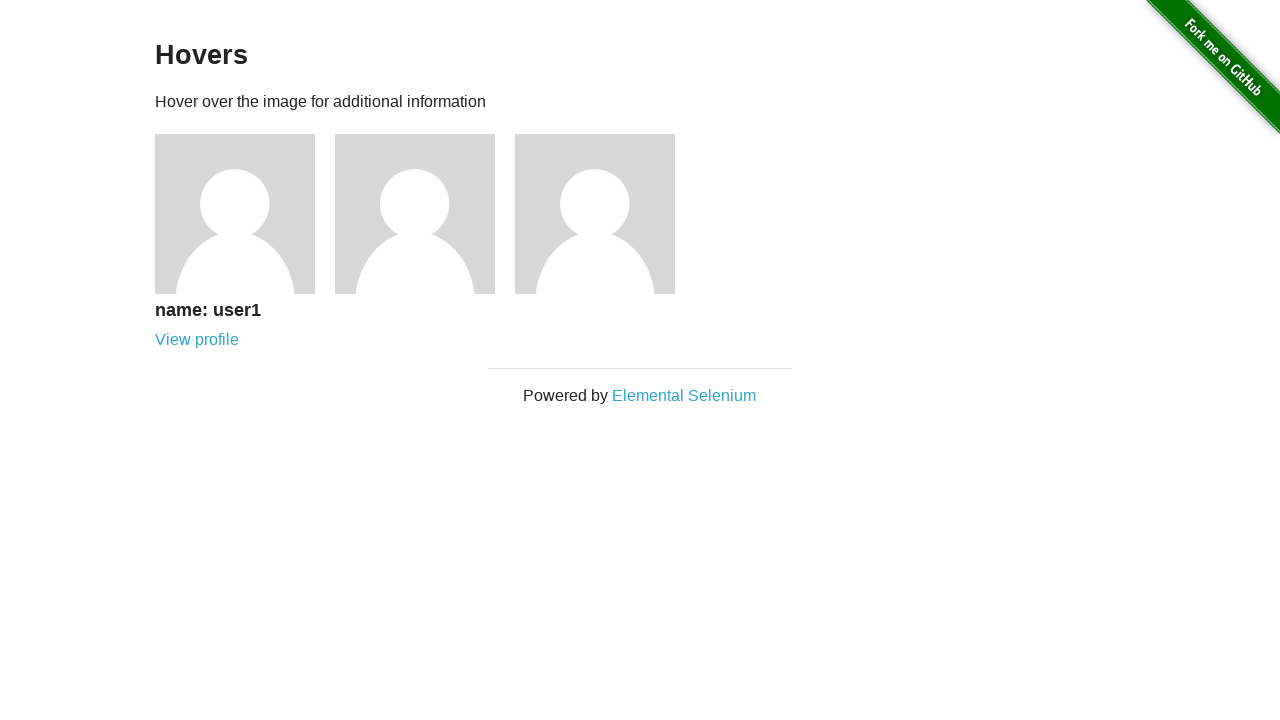

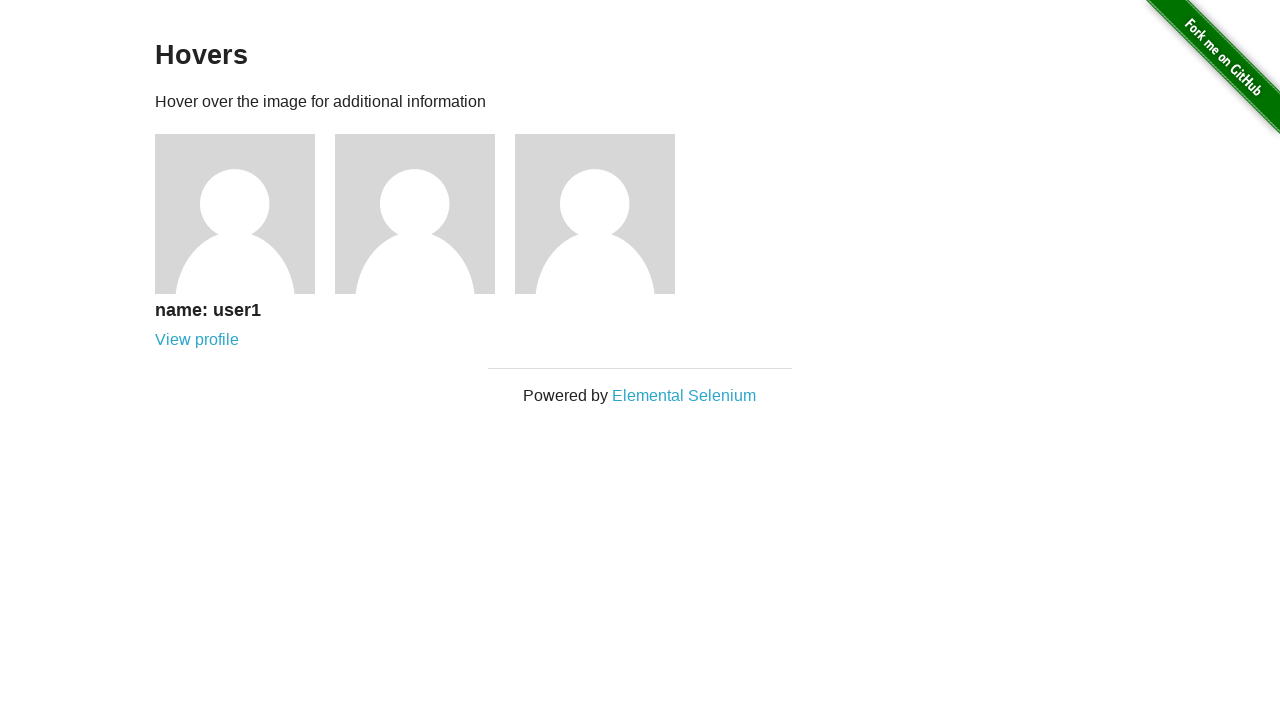